Tests prompt alert handling by clicking a button to trigger a prompt dialog, entering text into it, and accepting the alert

Starting URL: https://seleniumautomationpractice.blogspot.com/2018/01/blog-post.html

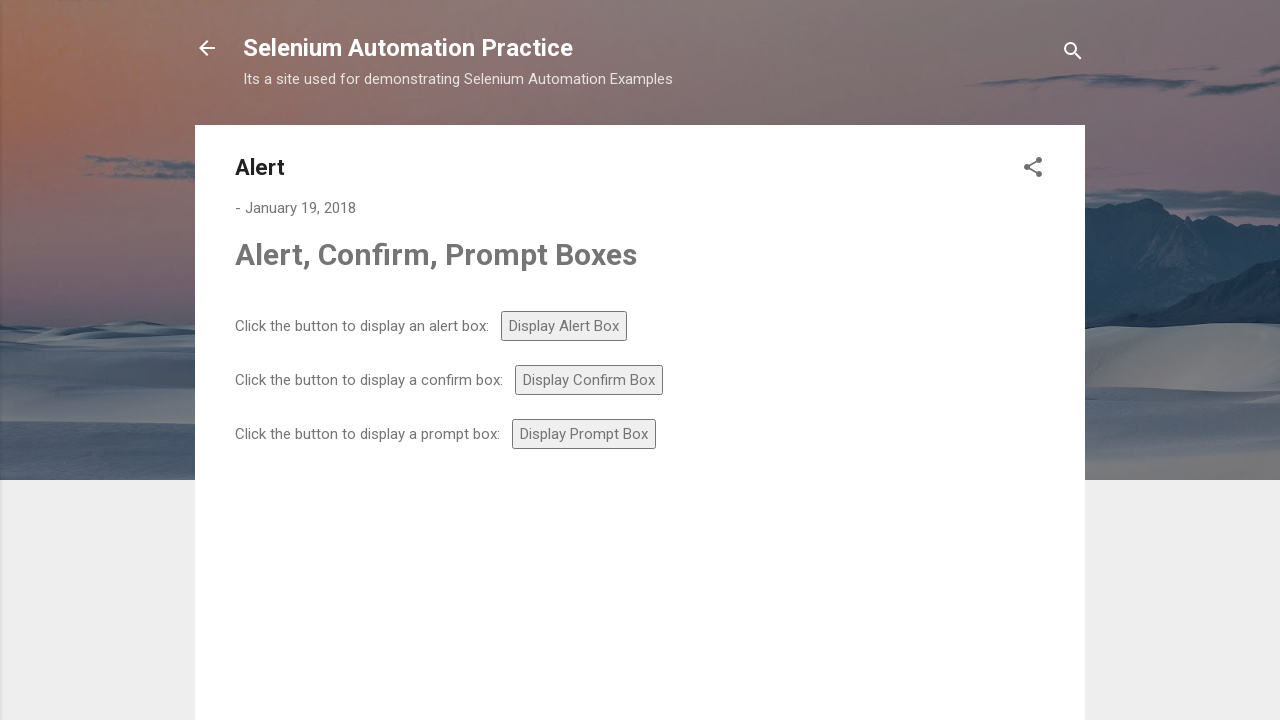

Set up dialog handler to accept prompt with text 'Michael Thompson'
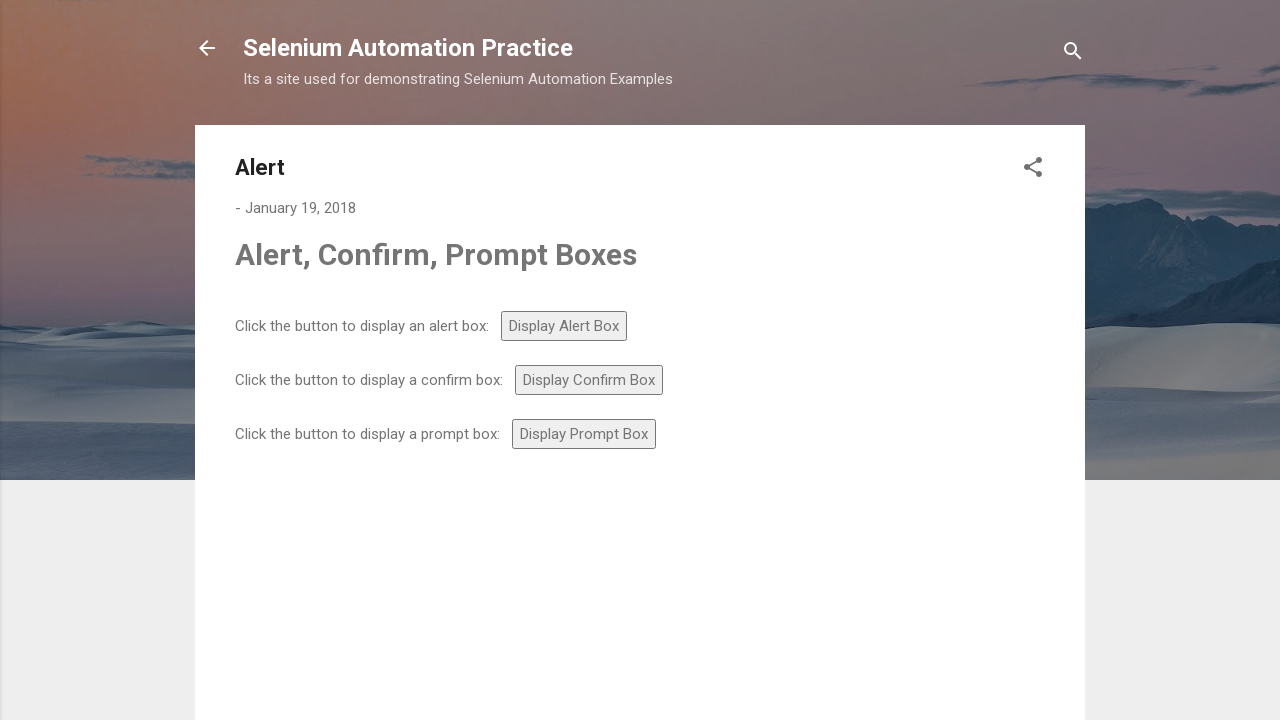

Clicked prompt button to trigger alert dialog at (584, 434) on #prompt
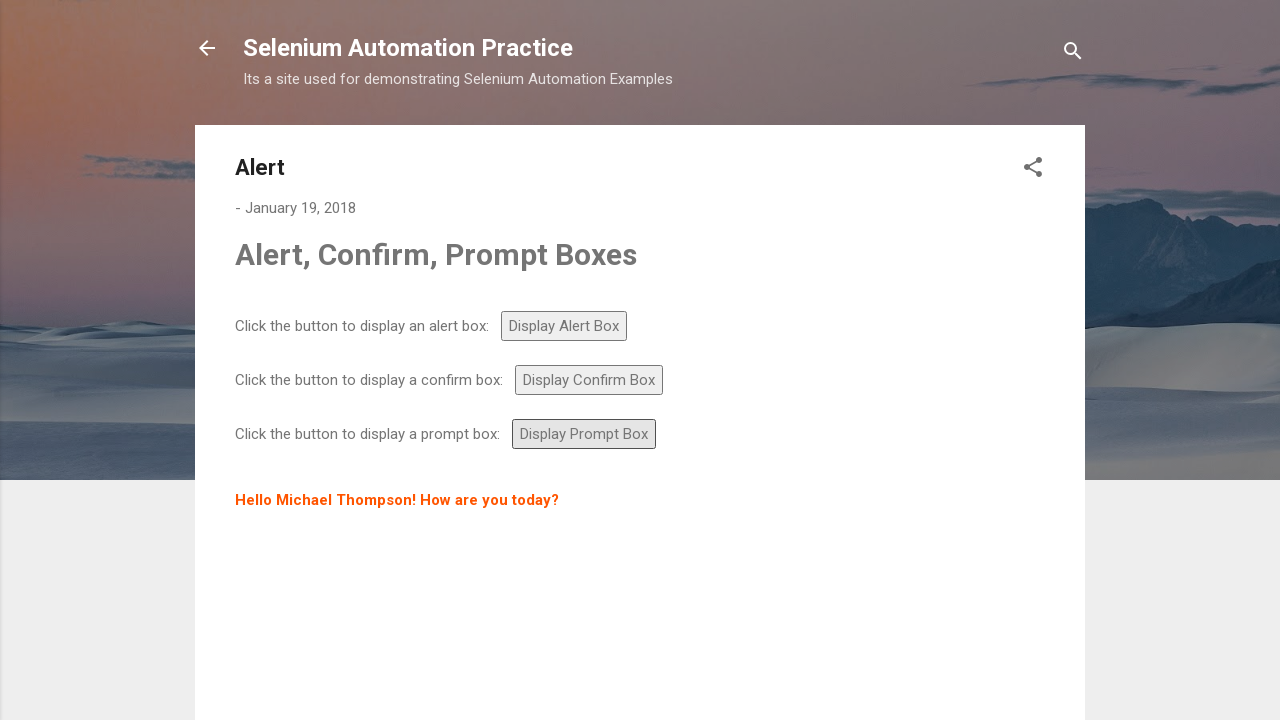

Waited 500ms for dialog to be processed
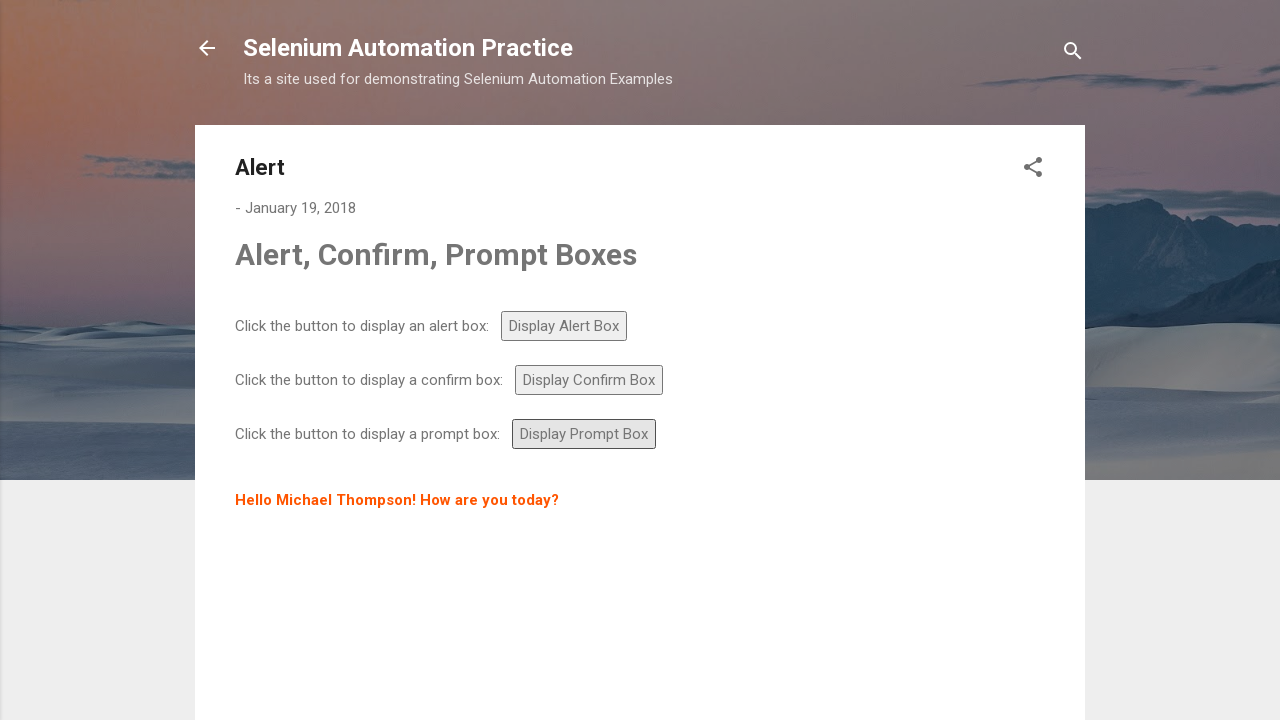

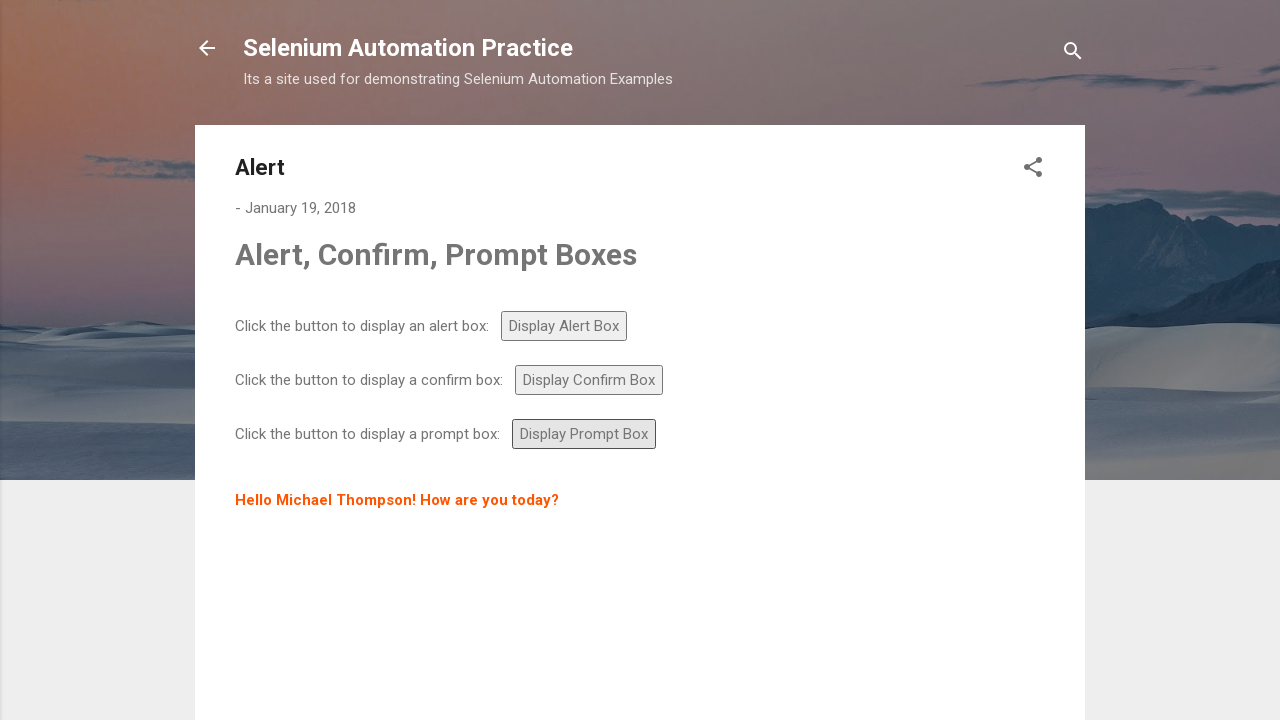